Tests opening a new window, switching to it, clicking an element, and switching back

Starting URL: https://codenboxautomationlab.com/practice

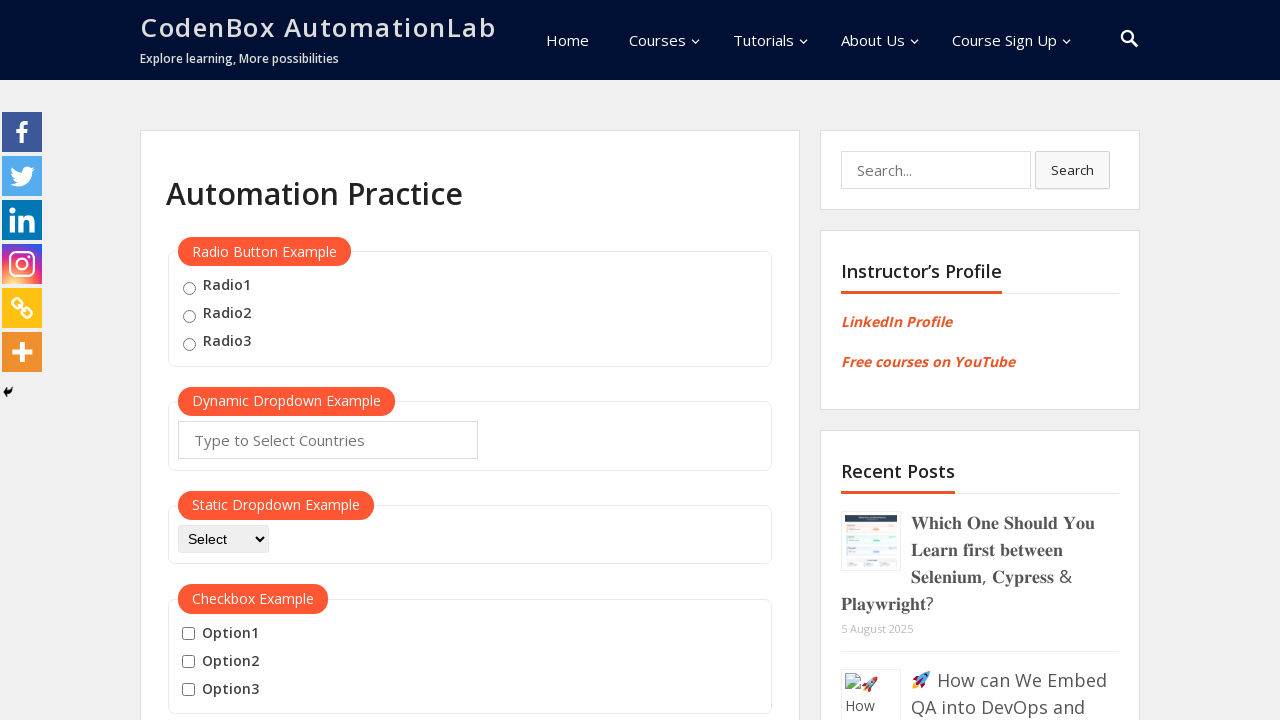

Clicked button to open new window at (237, 360) on #openwindow
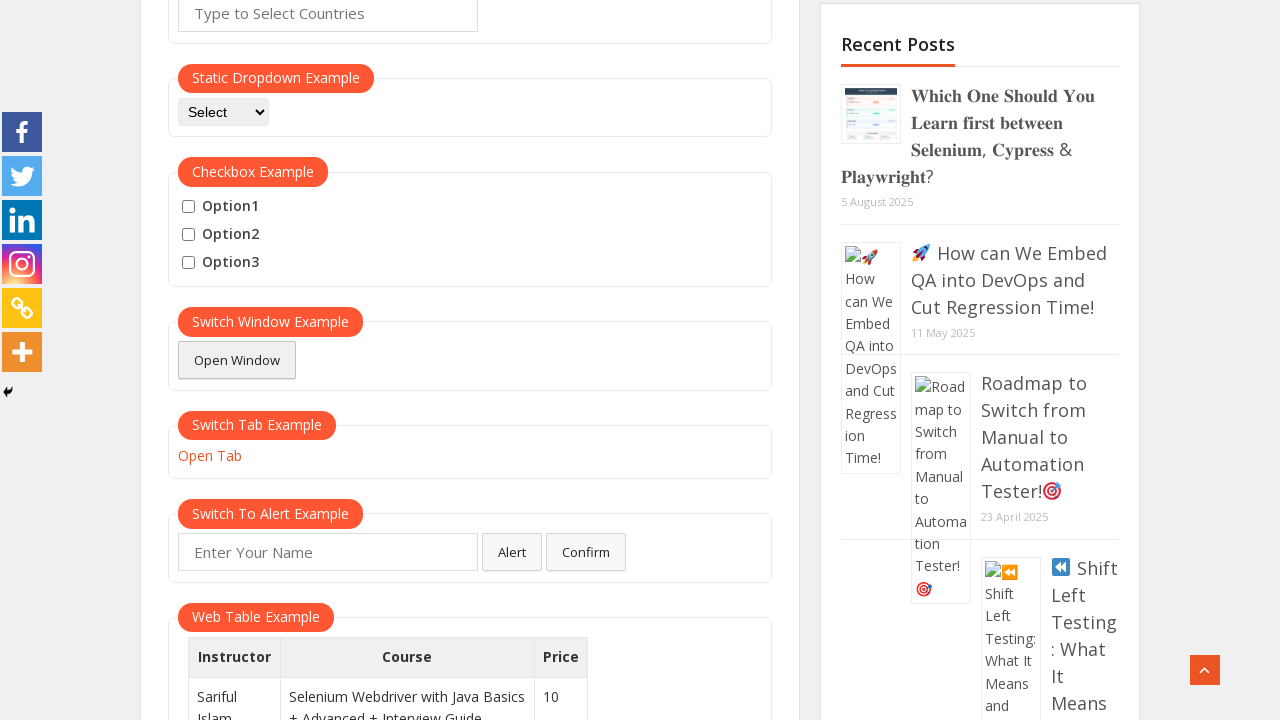

New window opened and captured
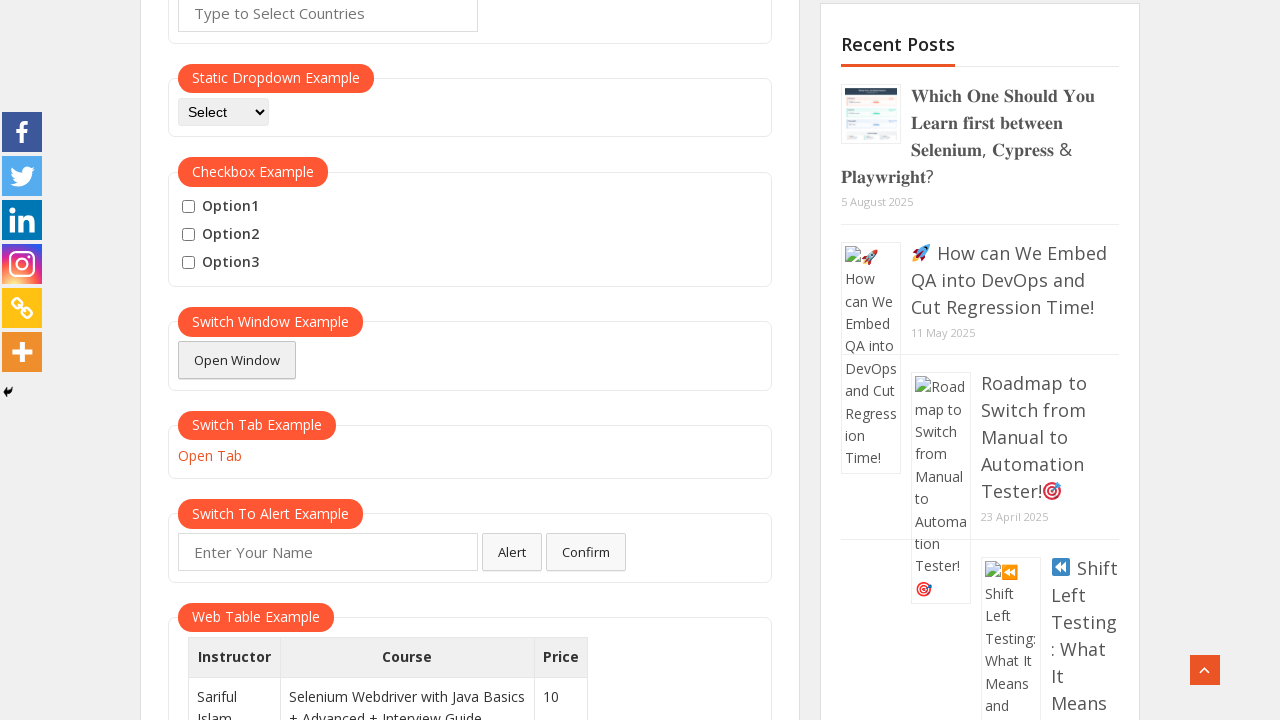

Waited 2 seconds for new window to load
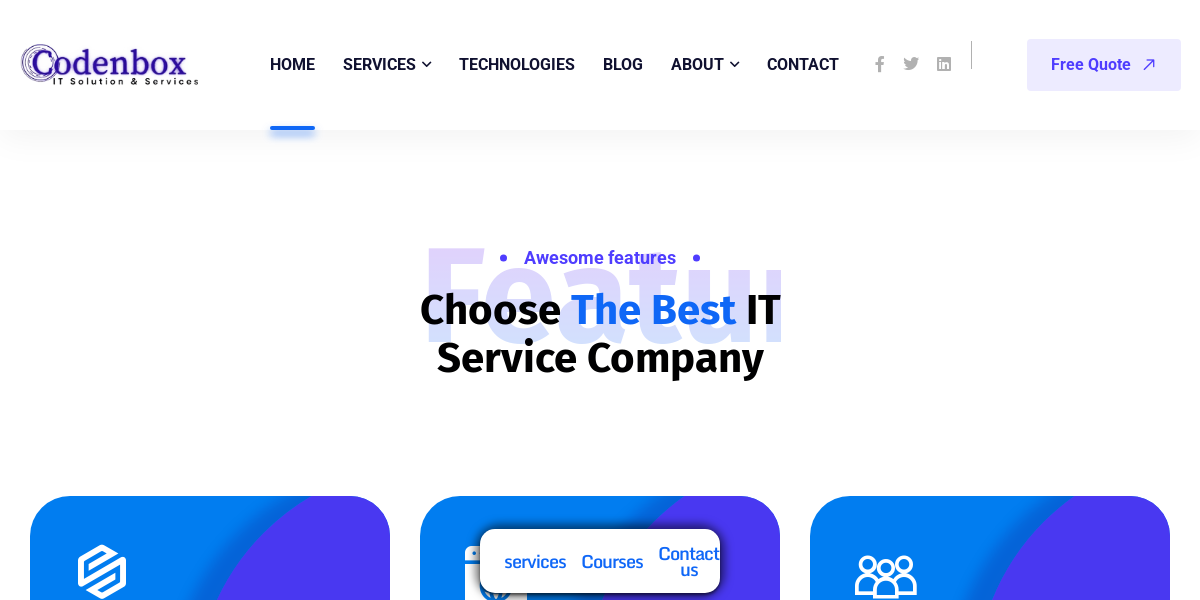

Clicked menu item in new window at (292, 64) on .ct-menu-item
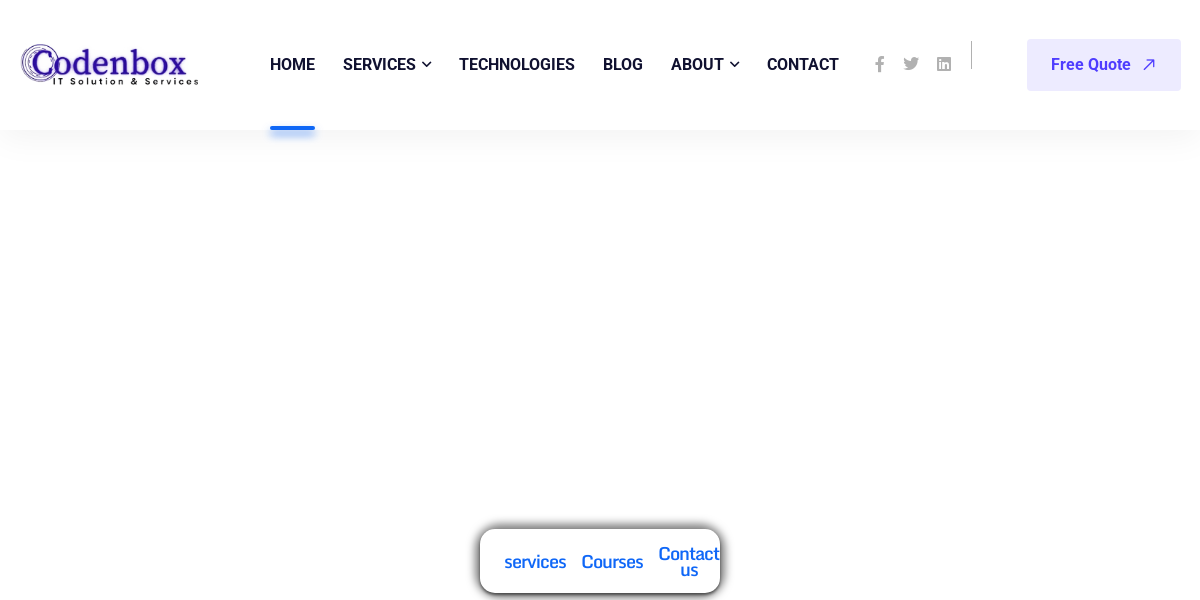

Switched focus back to original window
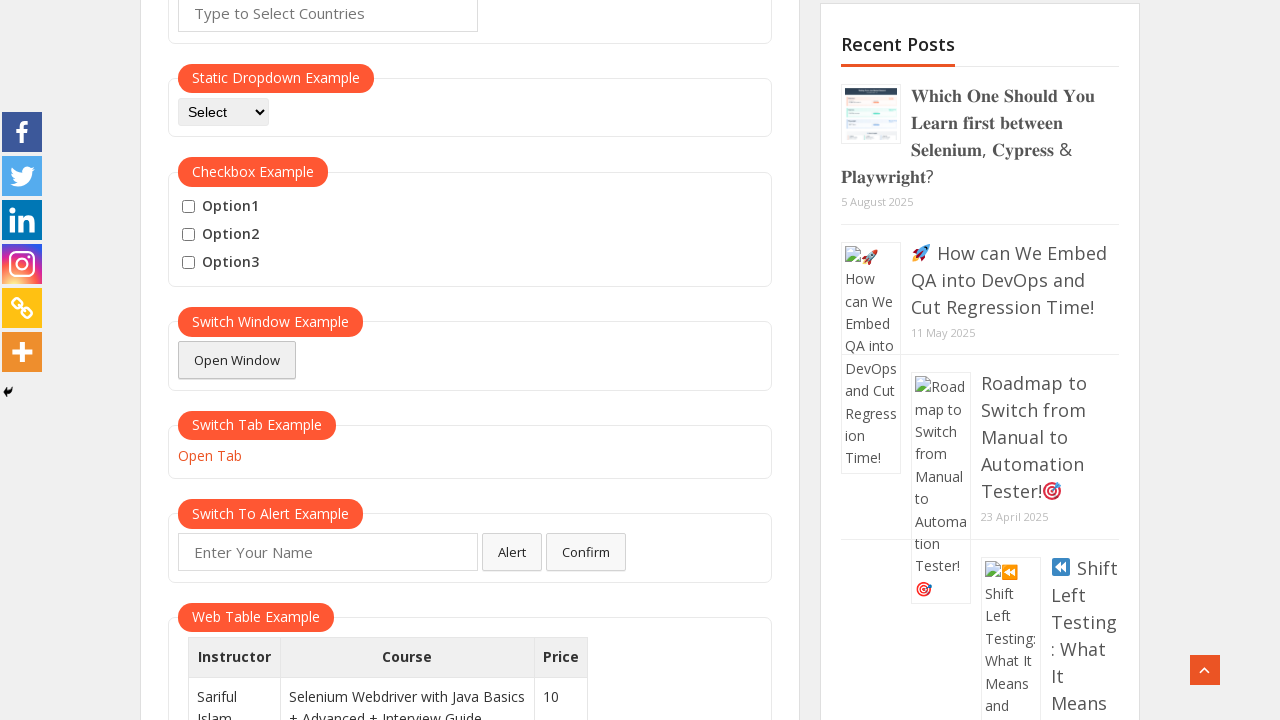

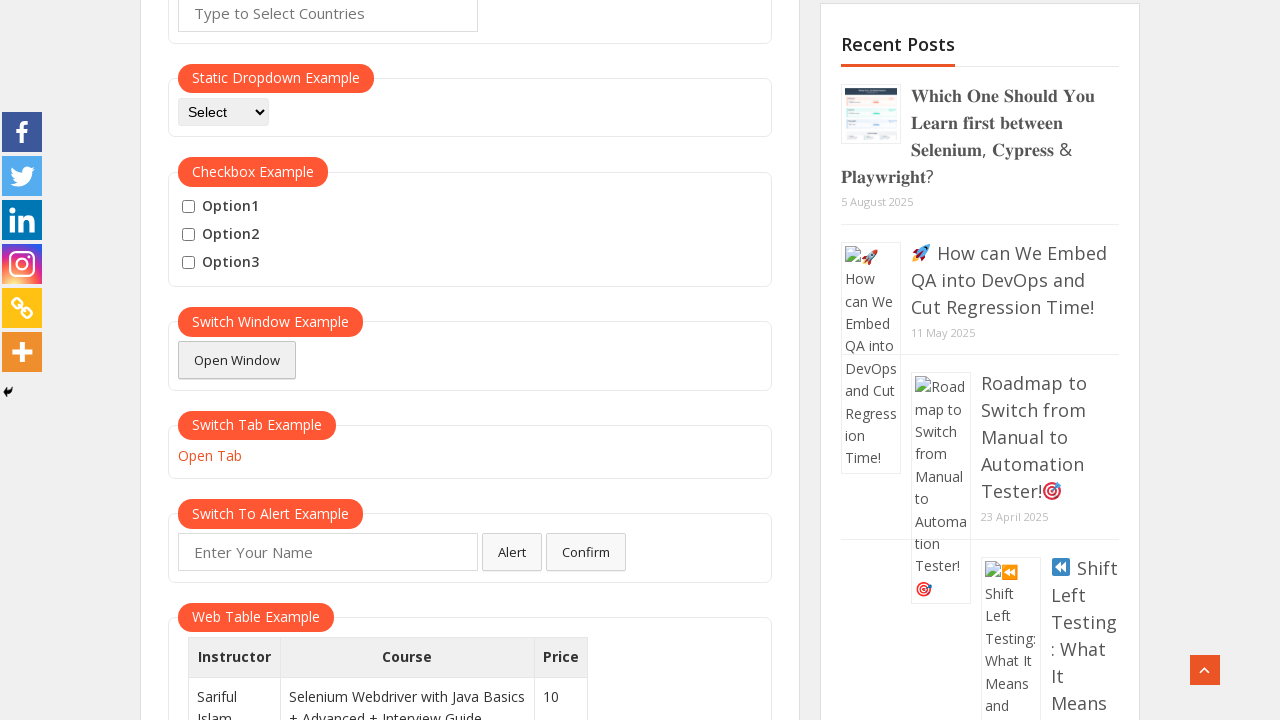